Clicks the prompt alert button, enters text, accepts it, and verifies the entered text is displayed in the result

Starting URL: https://demoqa.com/alerts

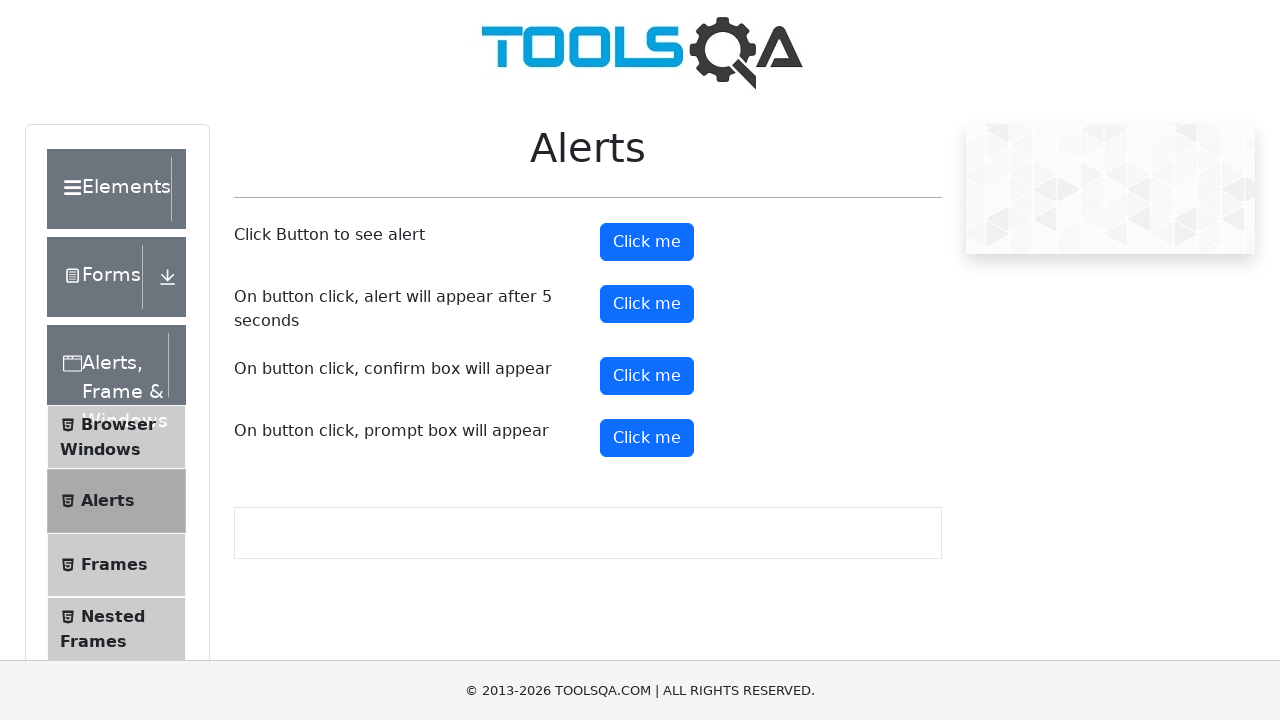

Set up dialog handler to accept prompt with text 'Selenium With Java'
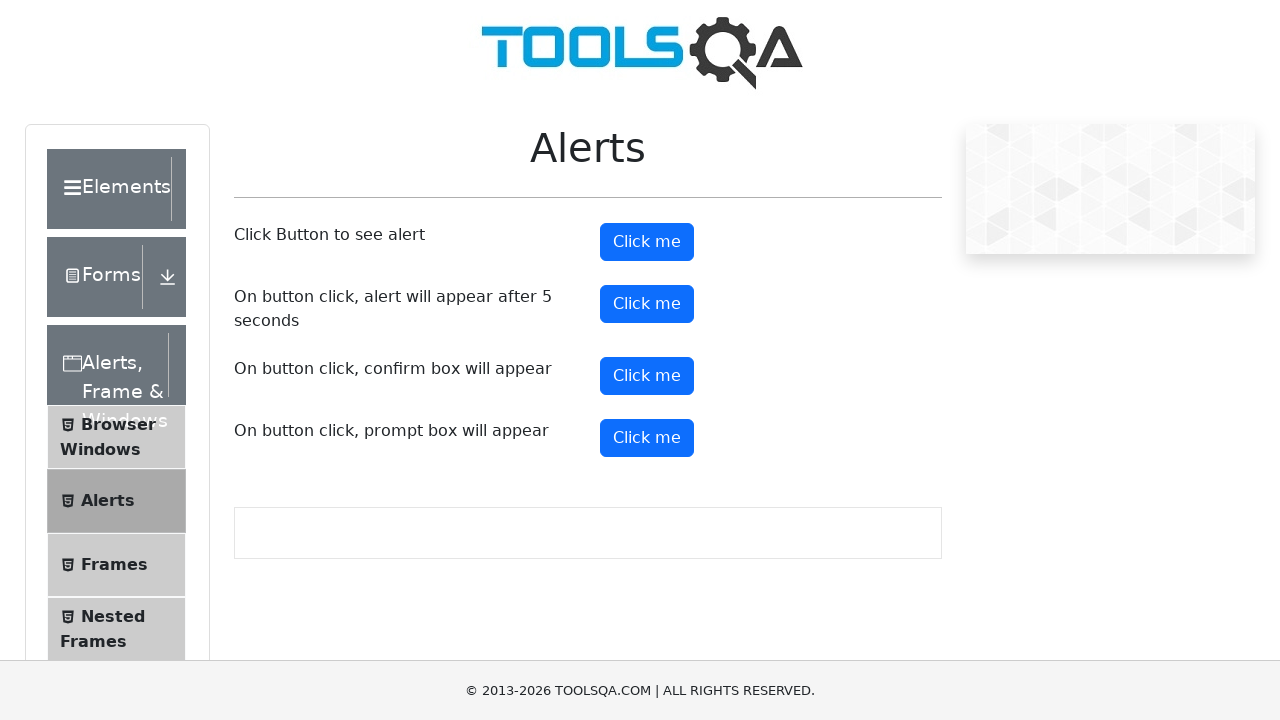

Clicked the prompt alert button at (647, 438) on #promtButton
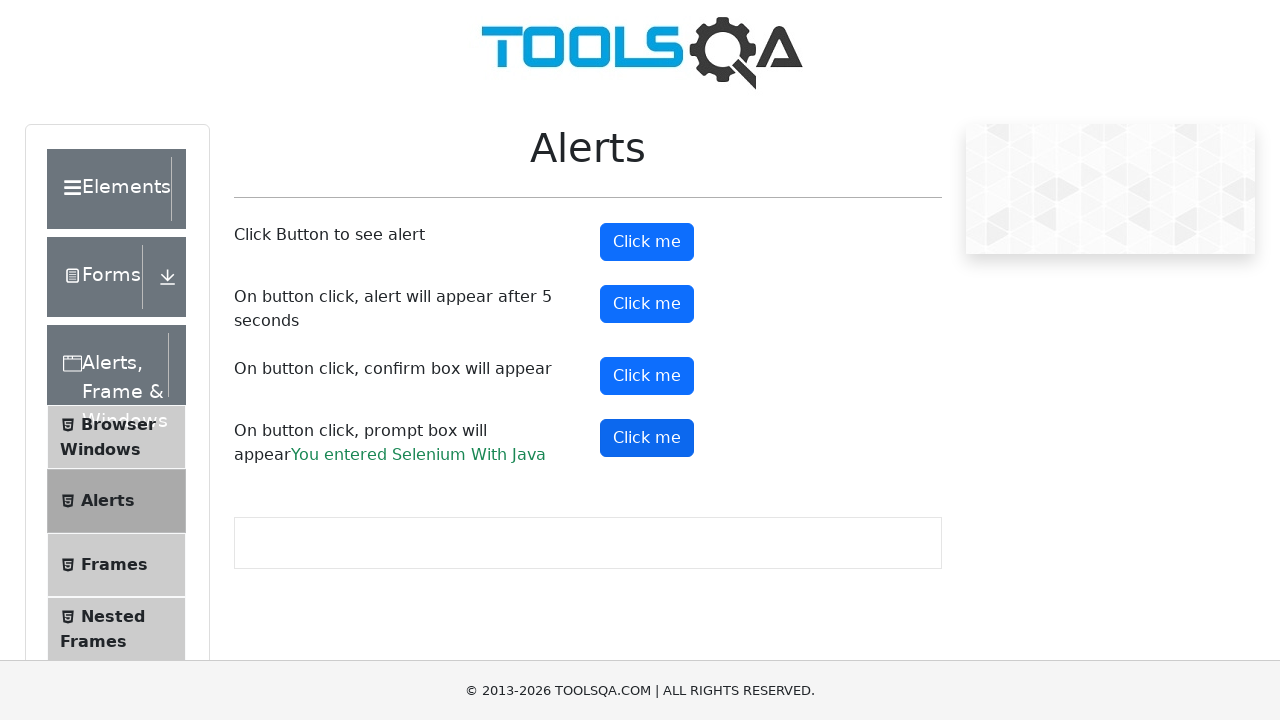

Waited for result element to appear
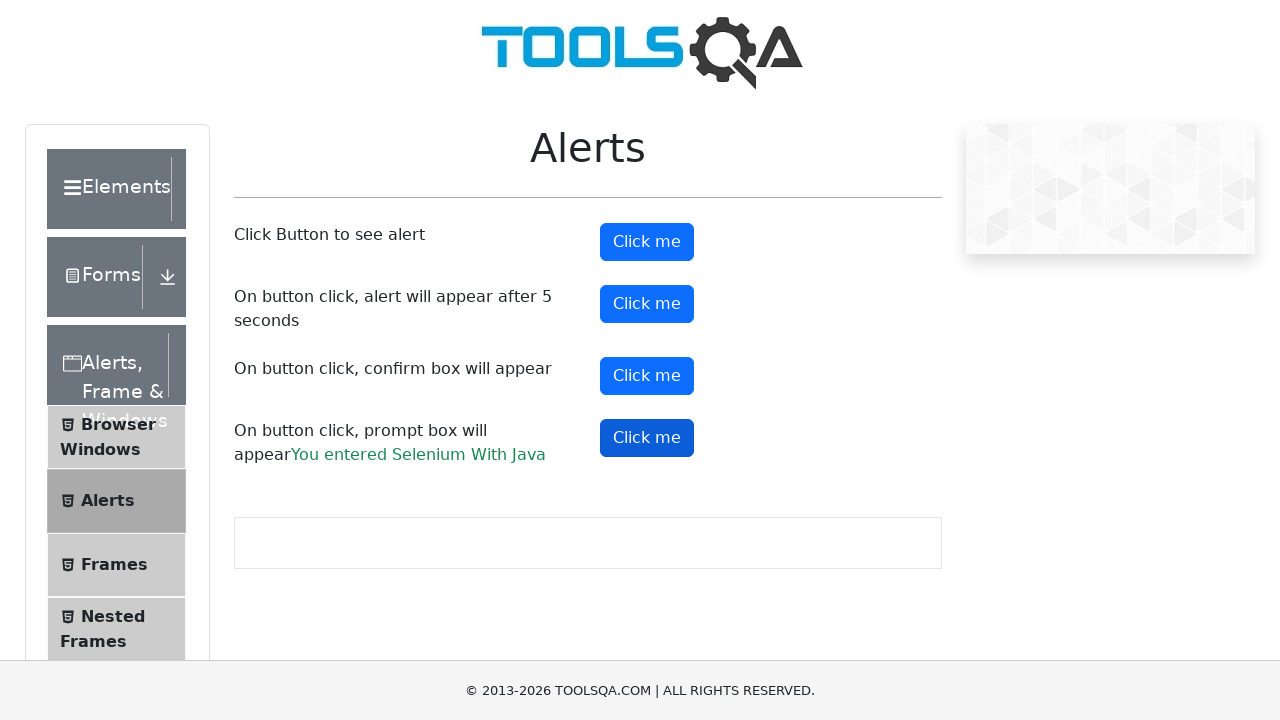

Verified that result text matches entered value 'You entered Selenium With Java'
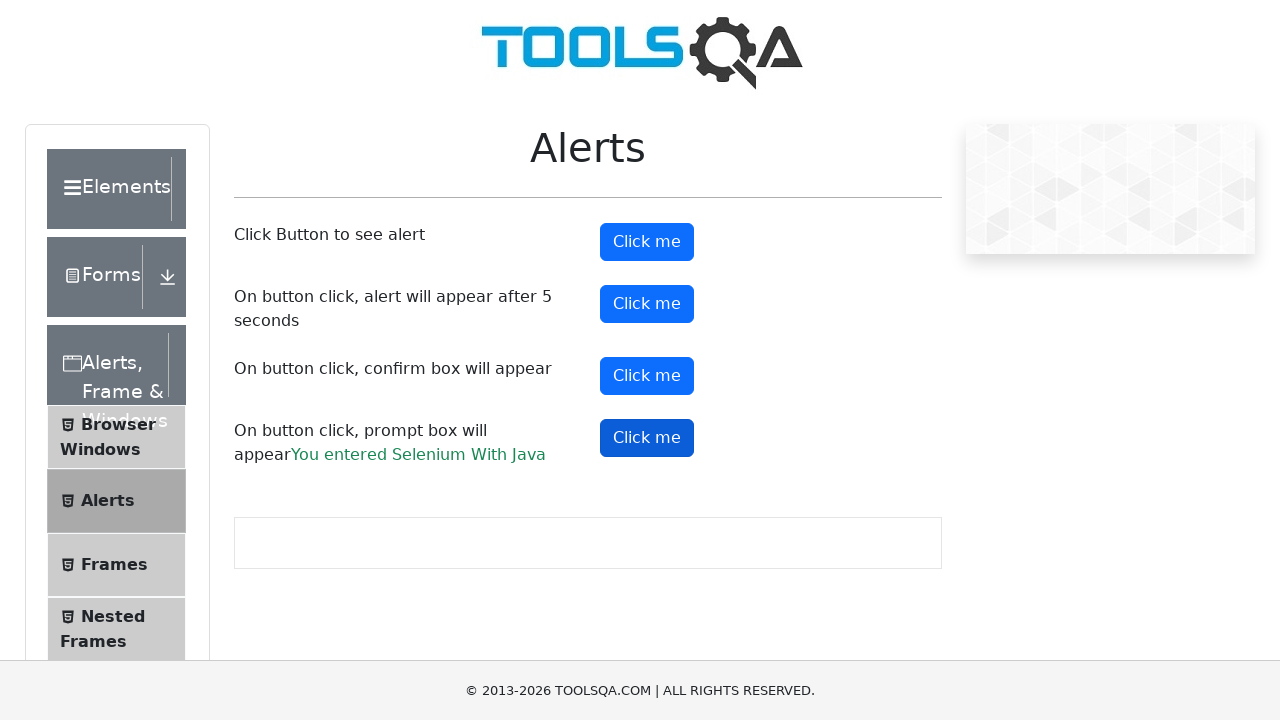

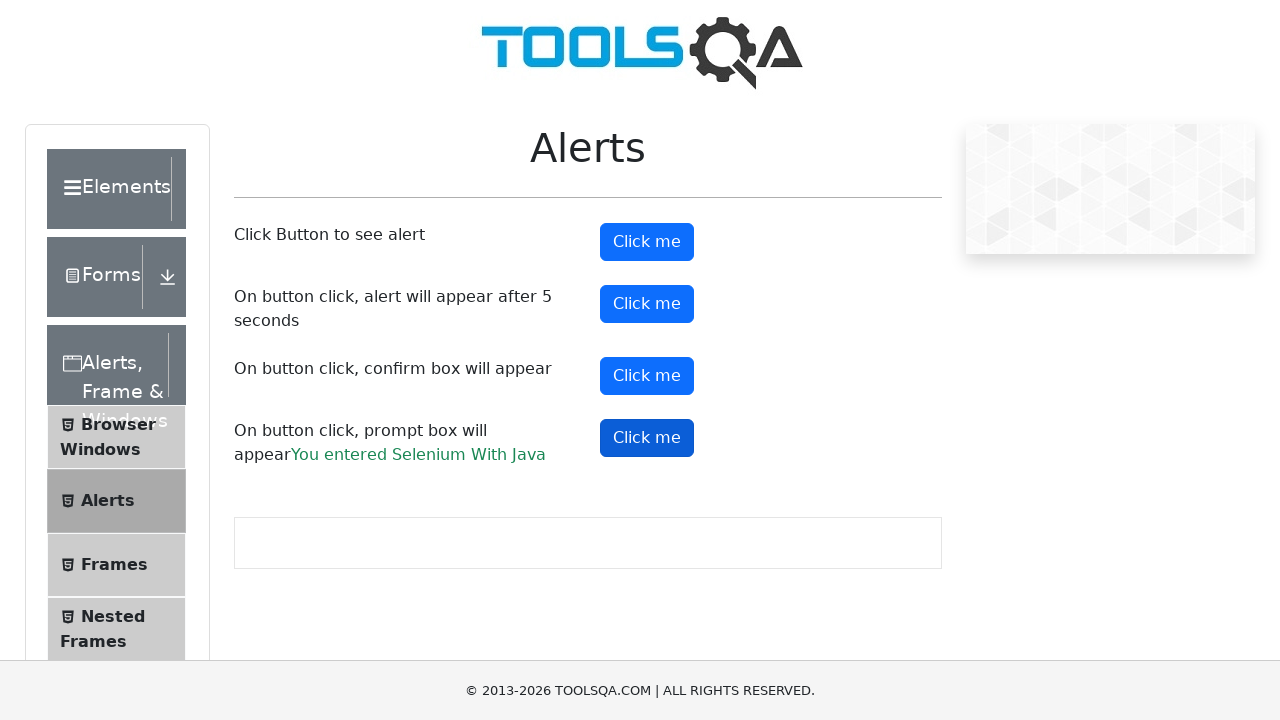